Navigates to a Postman API documentation page and verifies the page loads by checking the title is present.

Starting URL: https://documenter.getpostman.com/view/4016432/RWToRJCq#intro

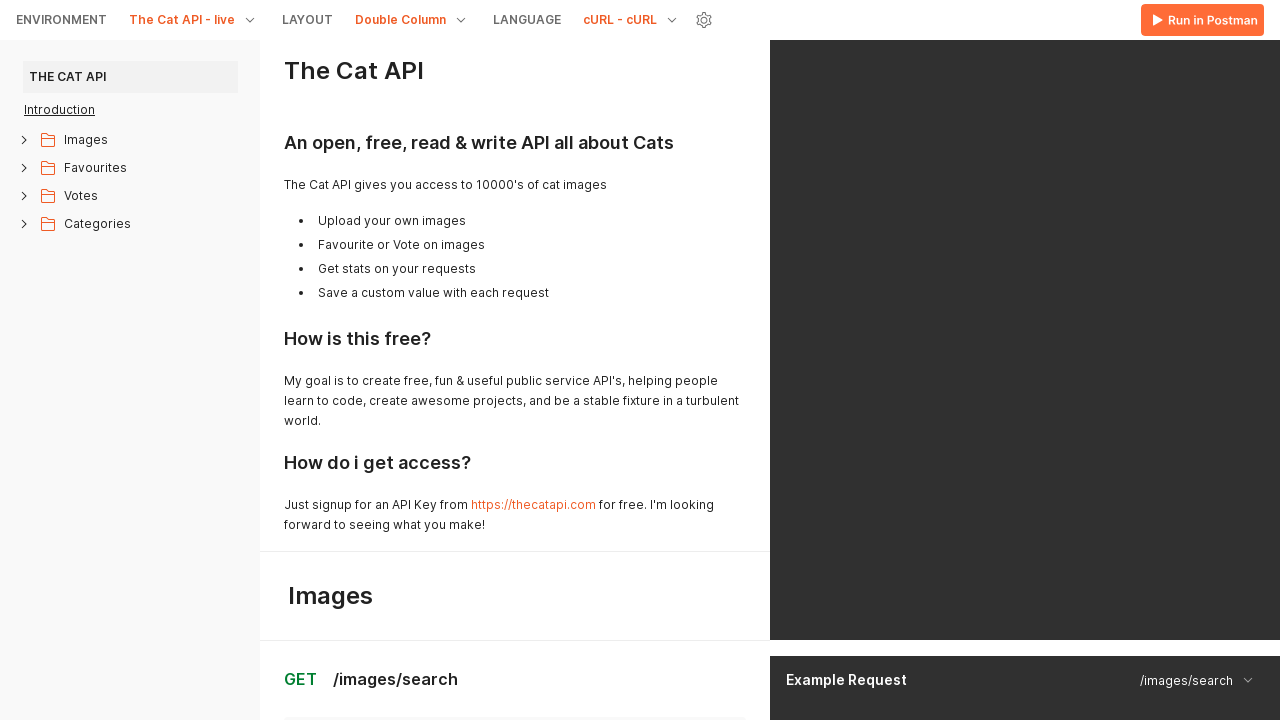

Navigated to Postman API documentation page
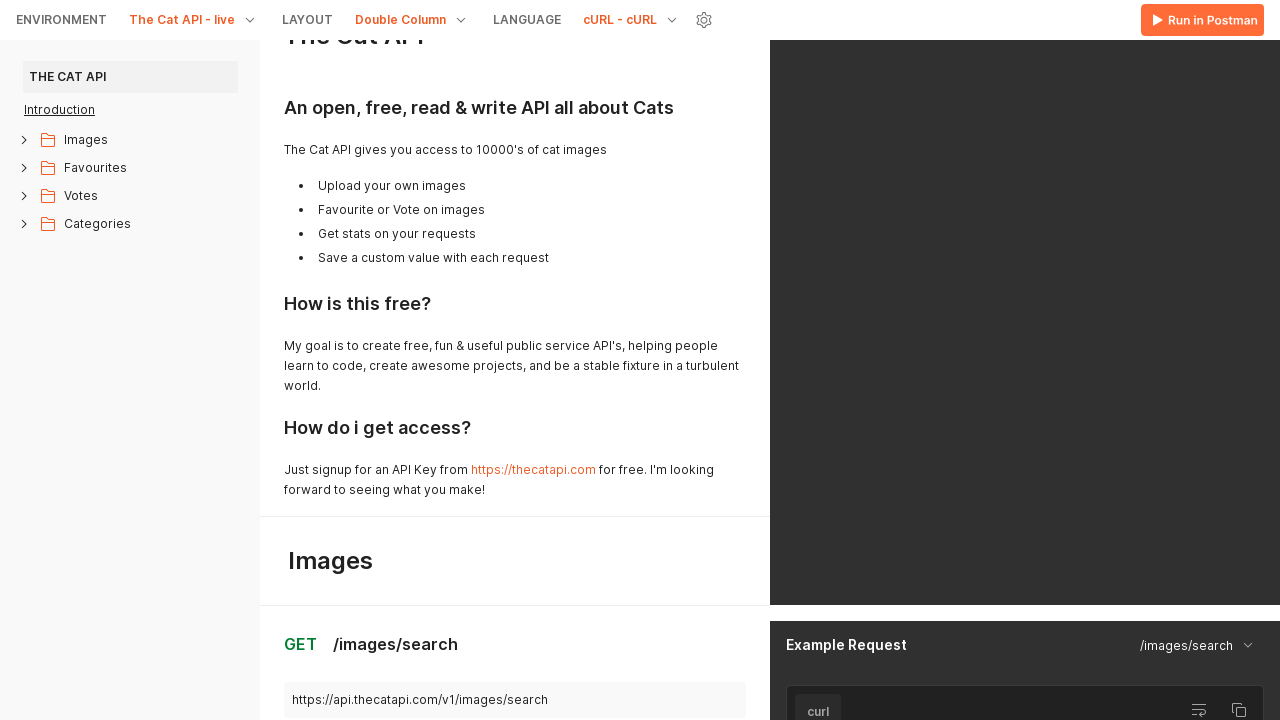

Page reached domcontentloaded state
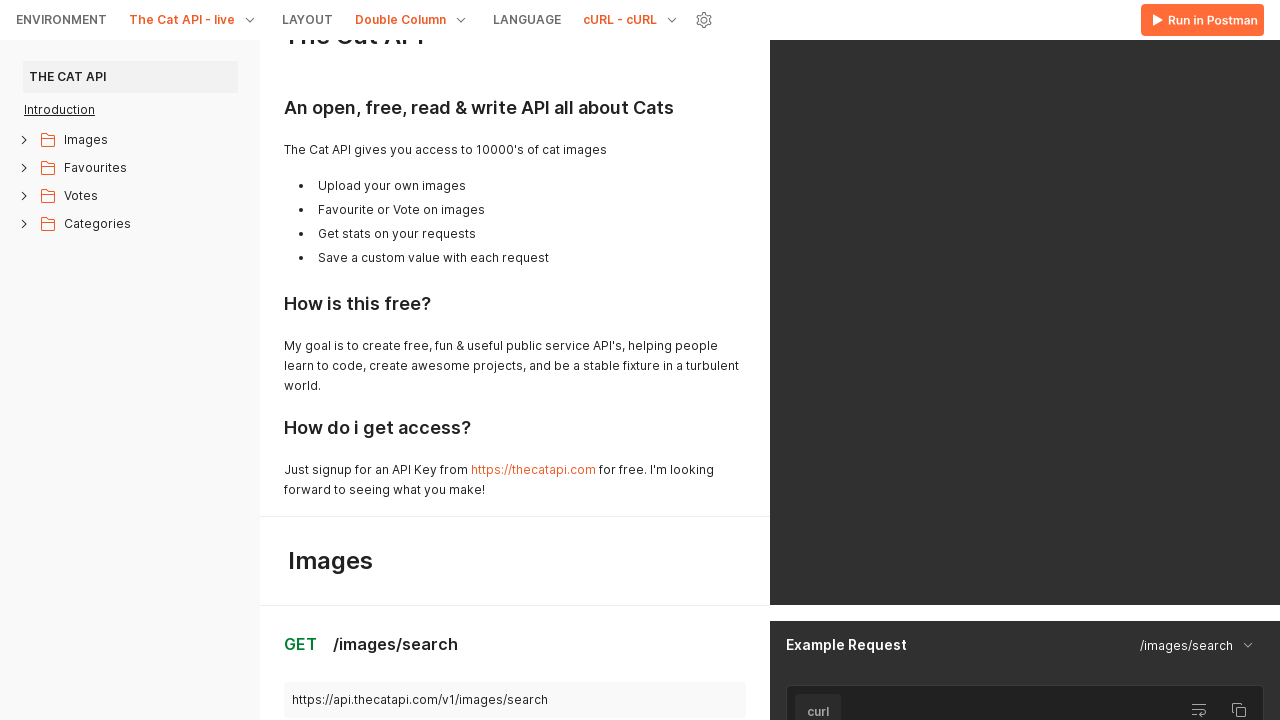

Retrieved page title: The Cat API
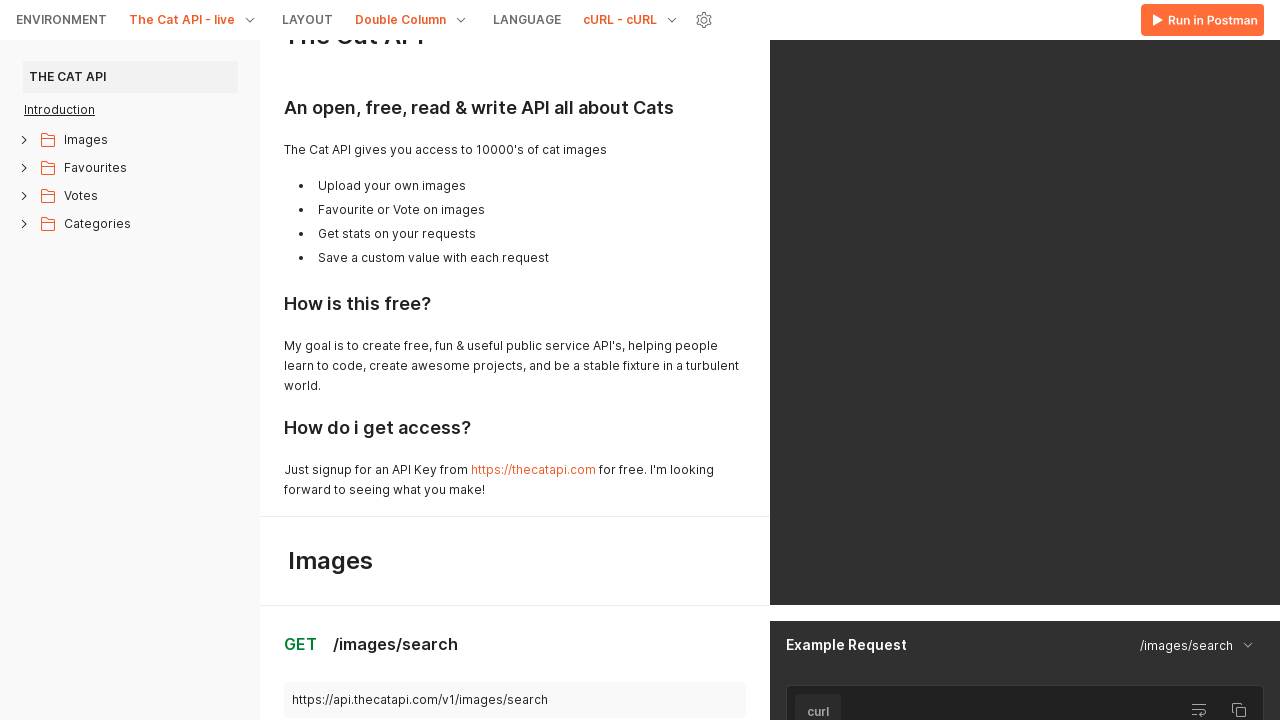

Documentation content body element is visible
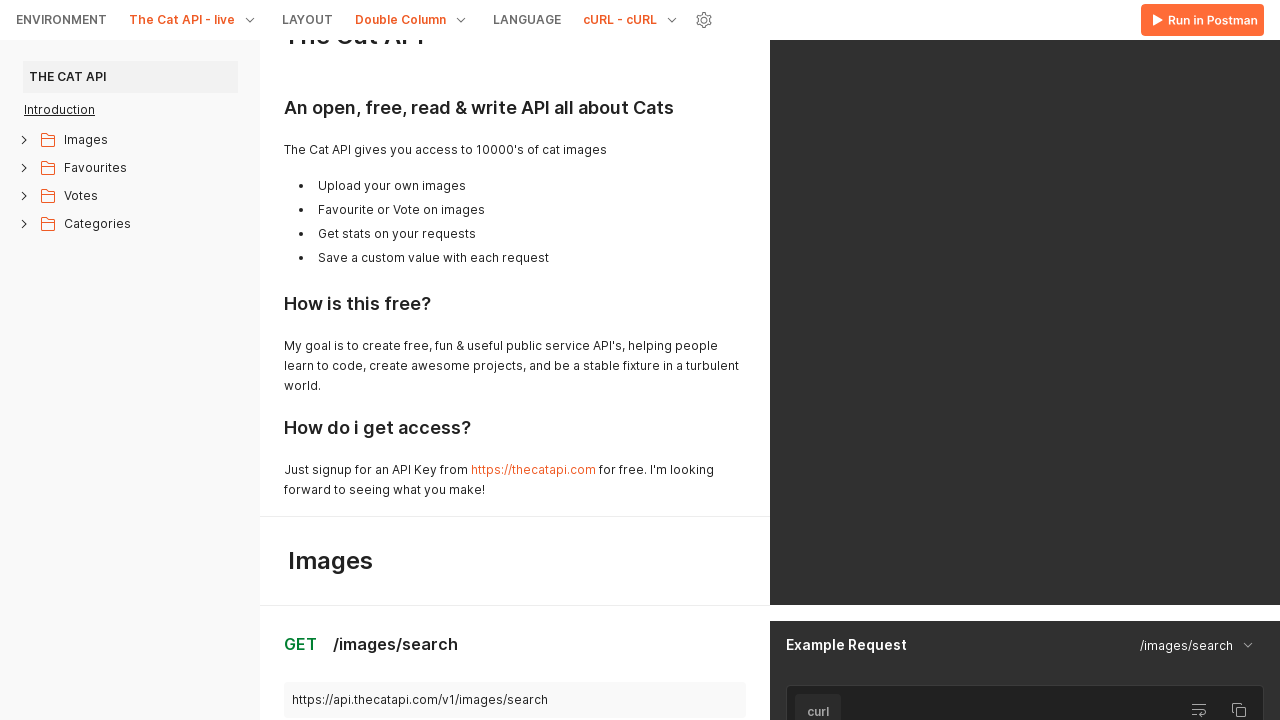

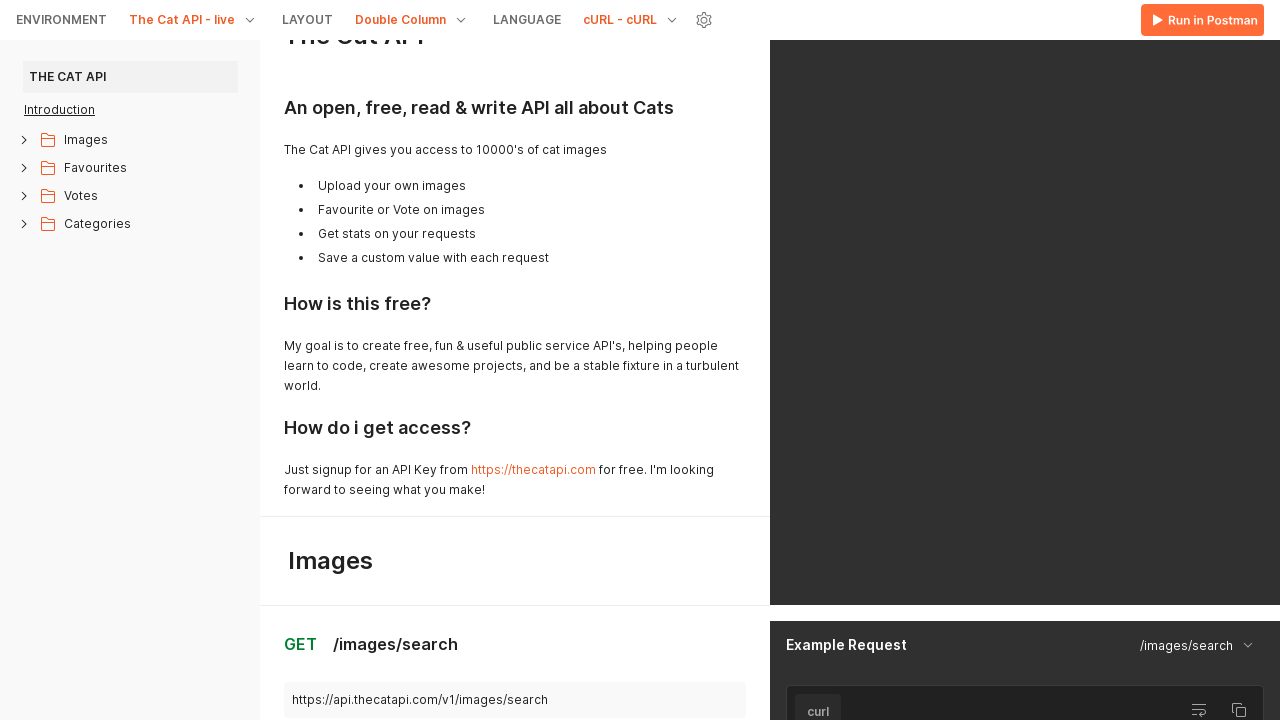